Navigates to an Angular demo application and clicks on the library button to test page navigation

Starting URL: https://rahulshettyacademy.com/angularAppdemo/

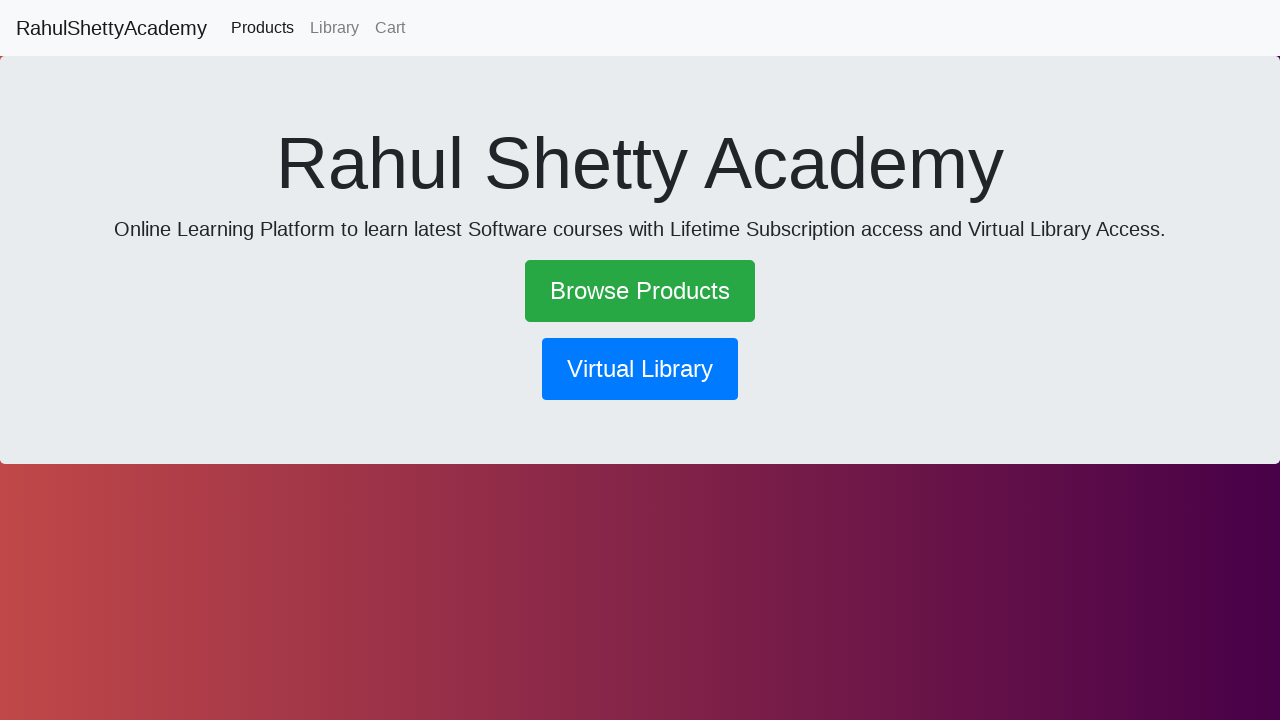

Clicked on the library navigation button at (640, 369) on button[routerlink*='library']
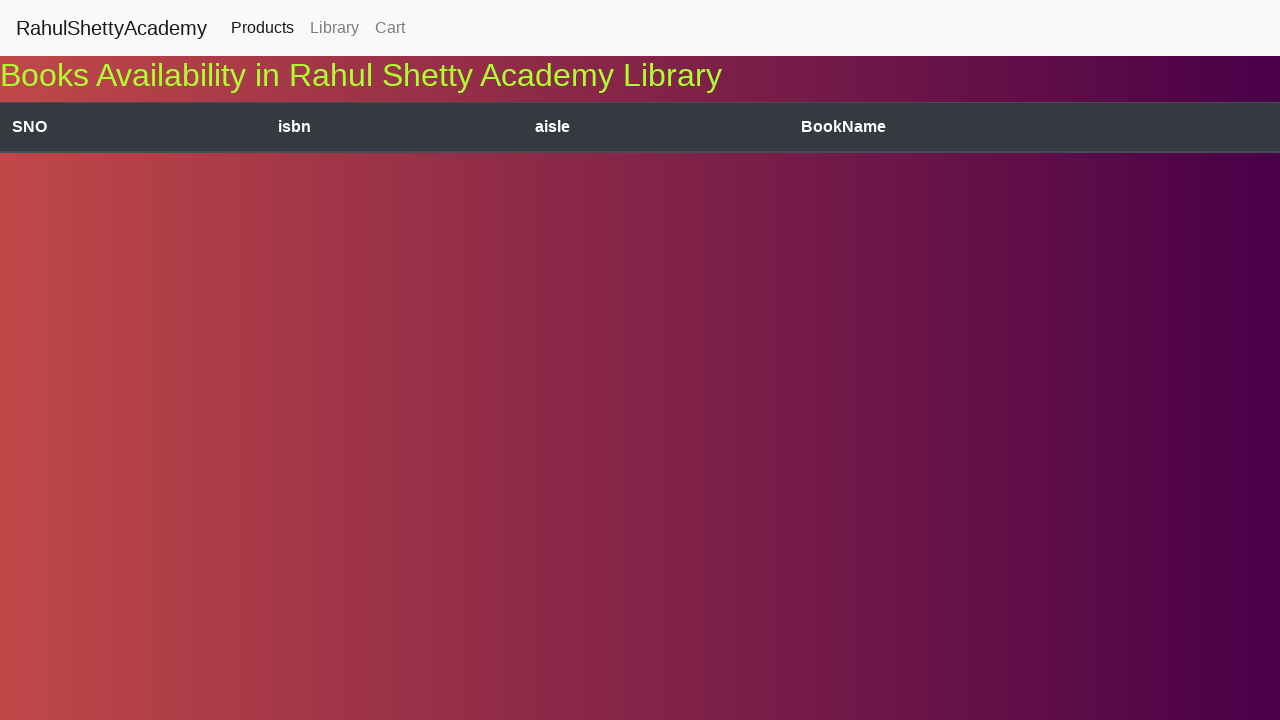

Waited for page navigation to complete with networkidle state
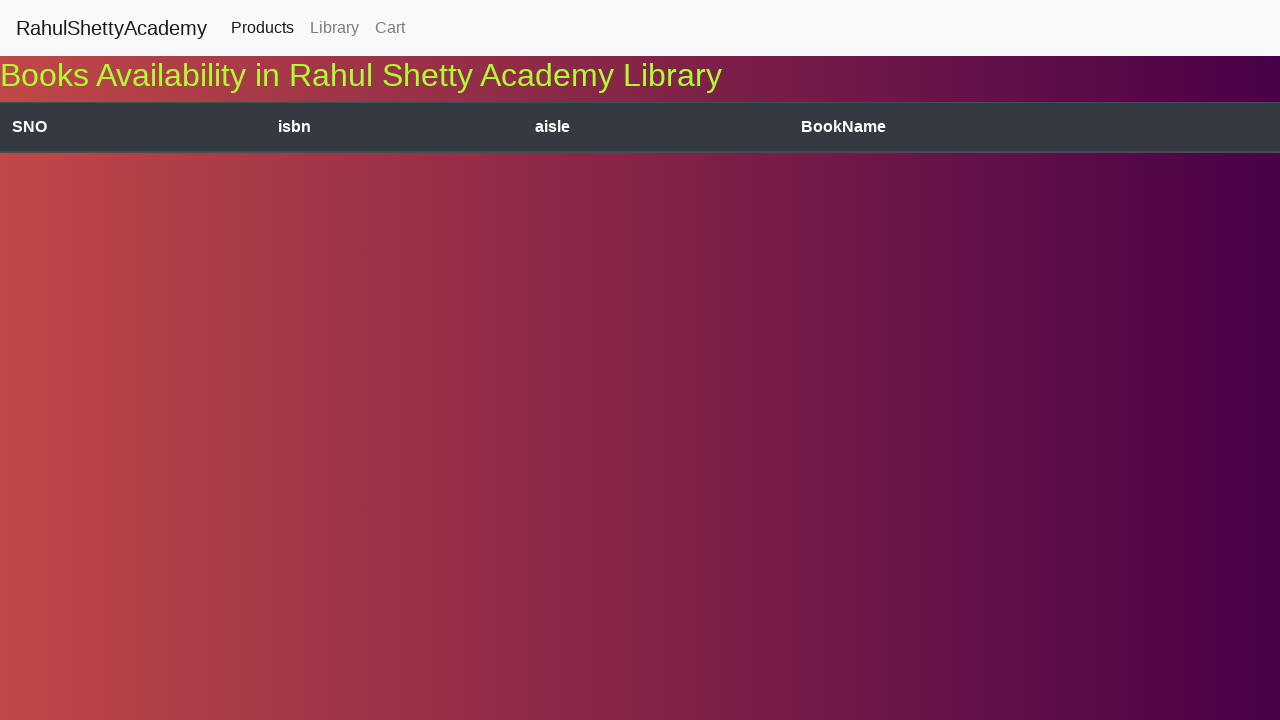

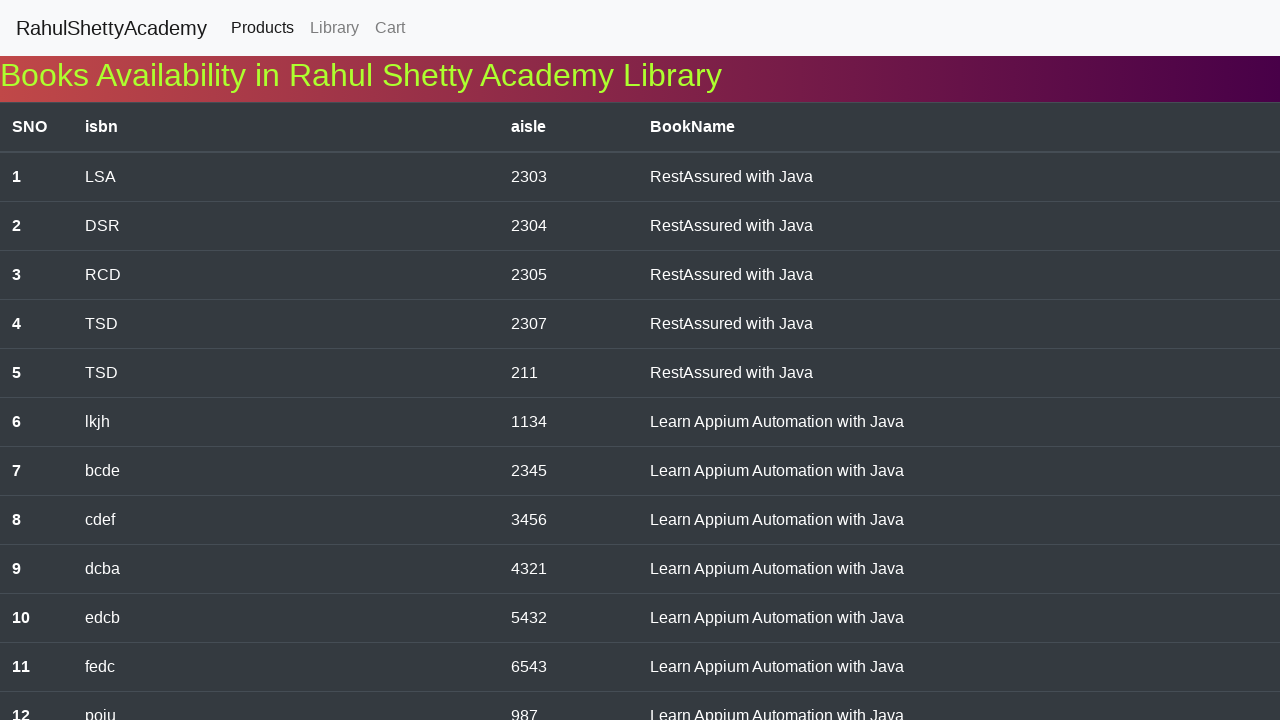